Tests that clicking the Due column header twice sorts the table data in descending order by clicking the header two times.

Starting URL: http://the-internet.herokuapp.com/tables

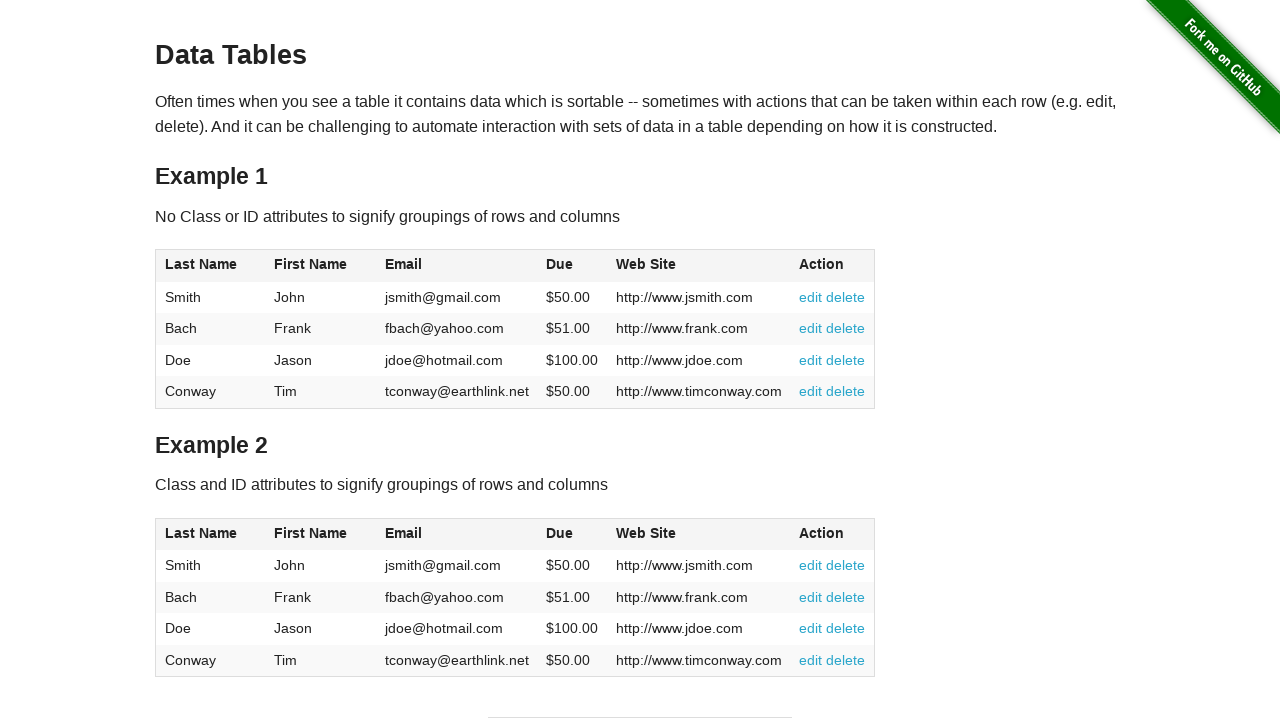

Clicked Due column header (4th column) for first sort at (572, 266) on #table1 thead tr th:nth-of-type(4)
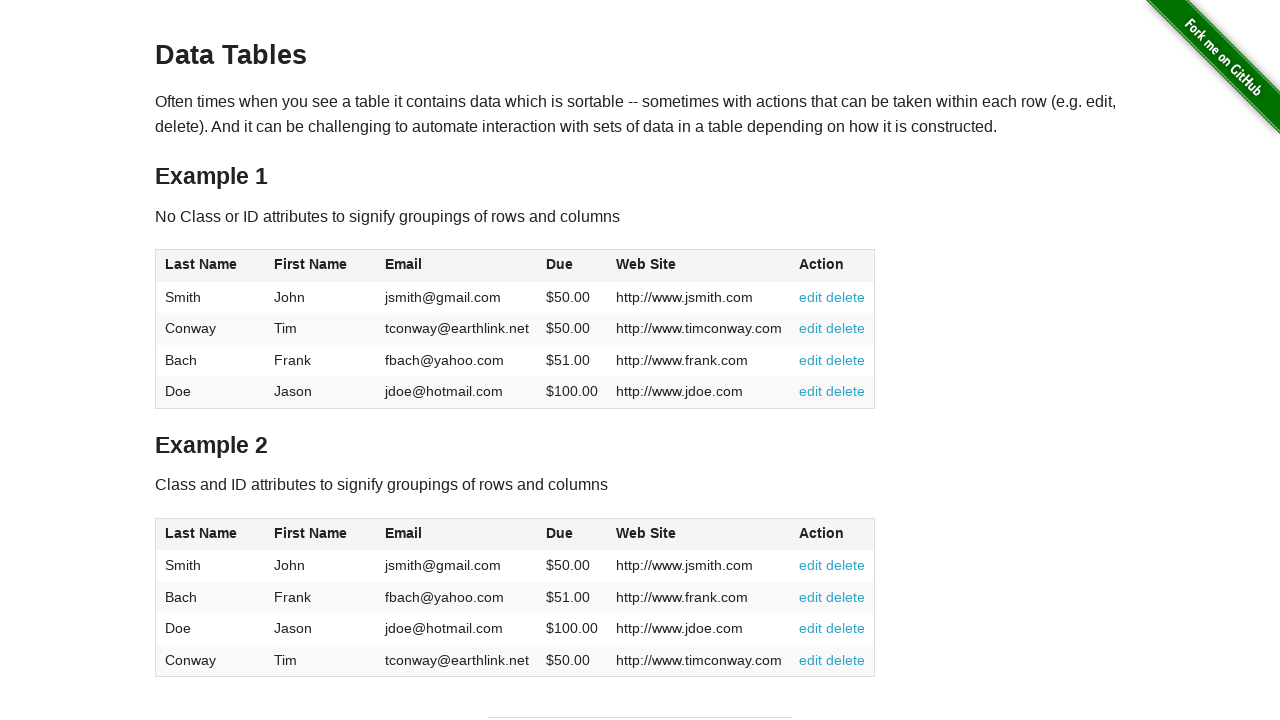

Clicked Due column header (4th column) second time to sort descending at (572, 266) on #table1 thead tr th:nth-of-type(4)
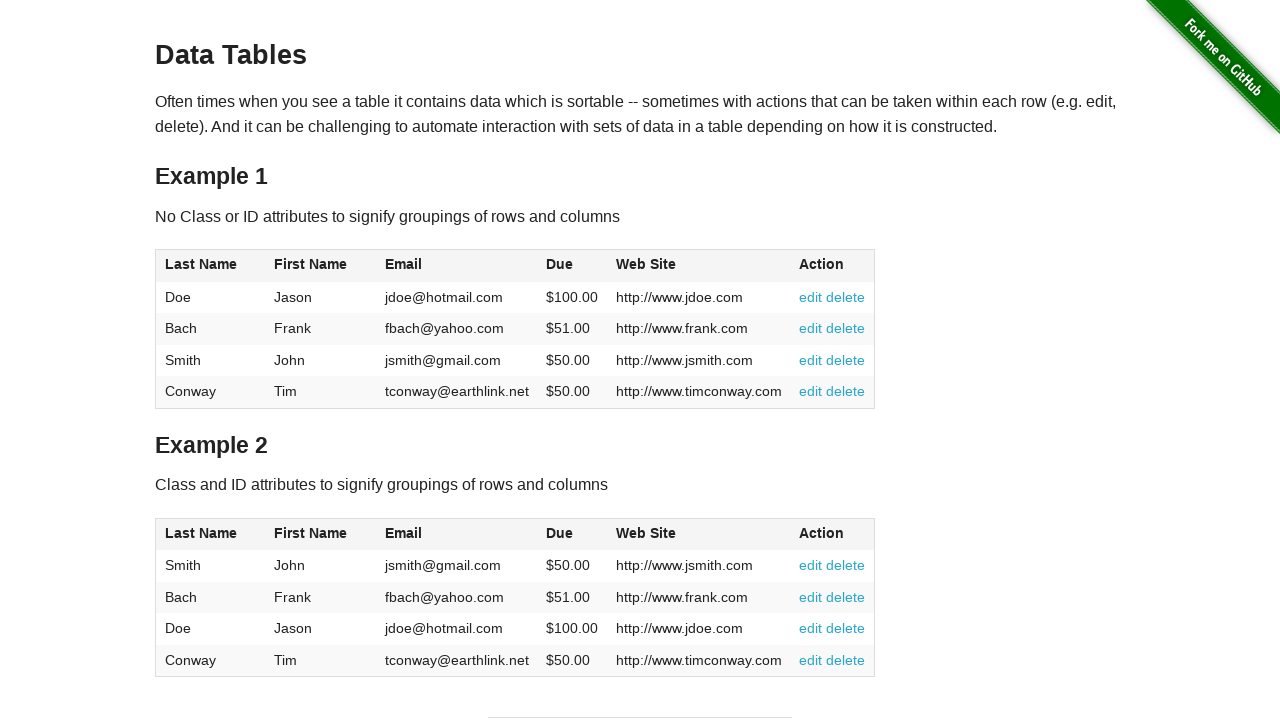

Table cells in Due column loaded and are present
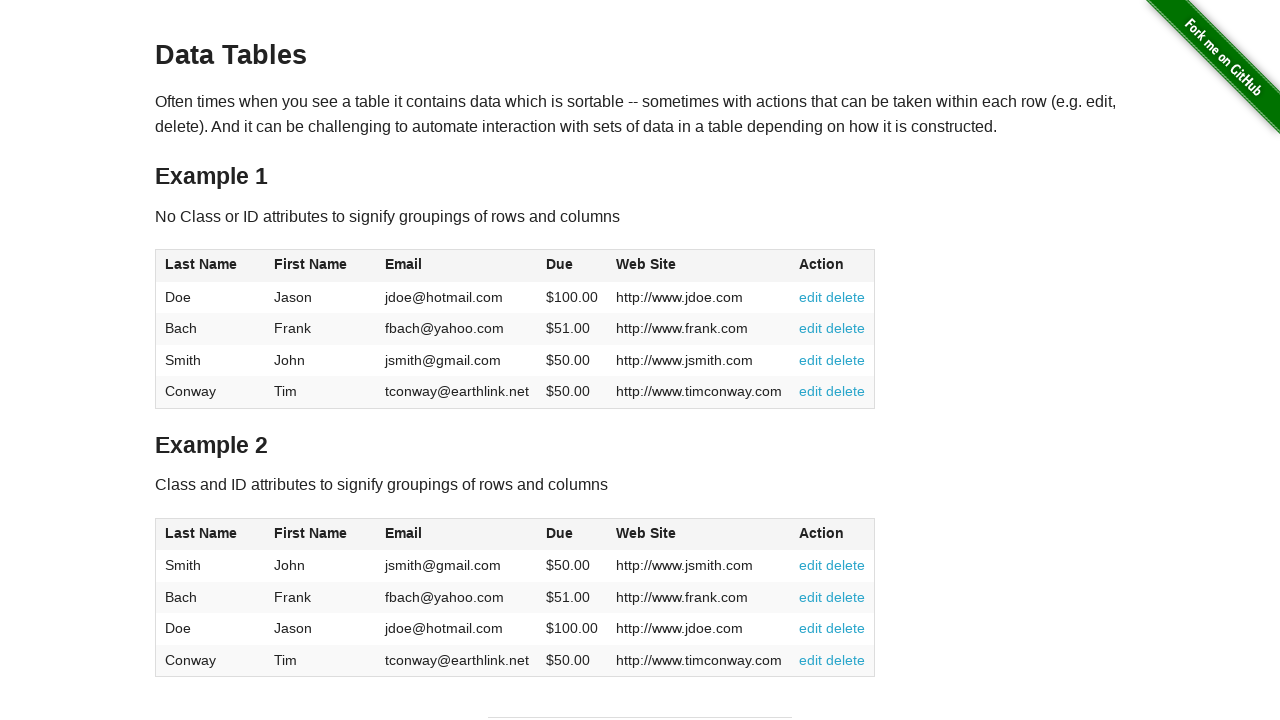

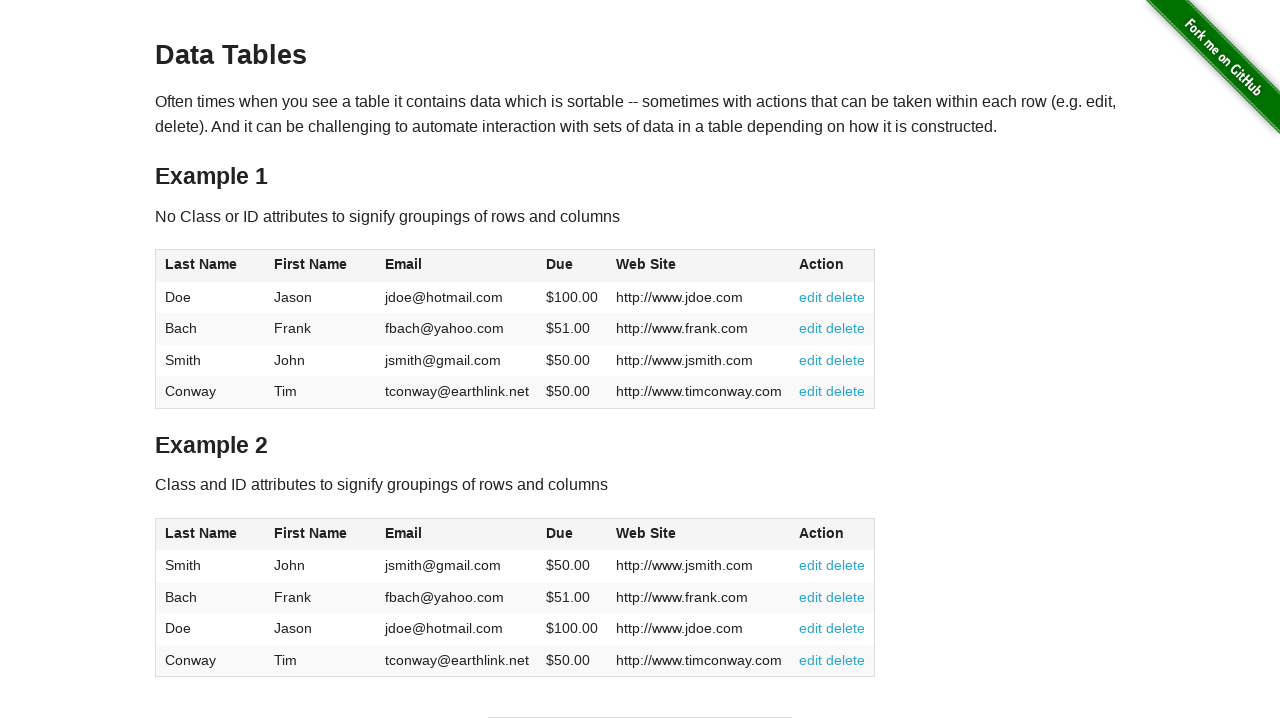